Tests the scientific calculator functionality by performing multiple arithmetic operations (addition, subtraction, multiplication, division) and clearing between each calculation.

Starting URL: https://www.calculator.net/

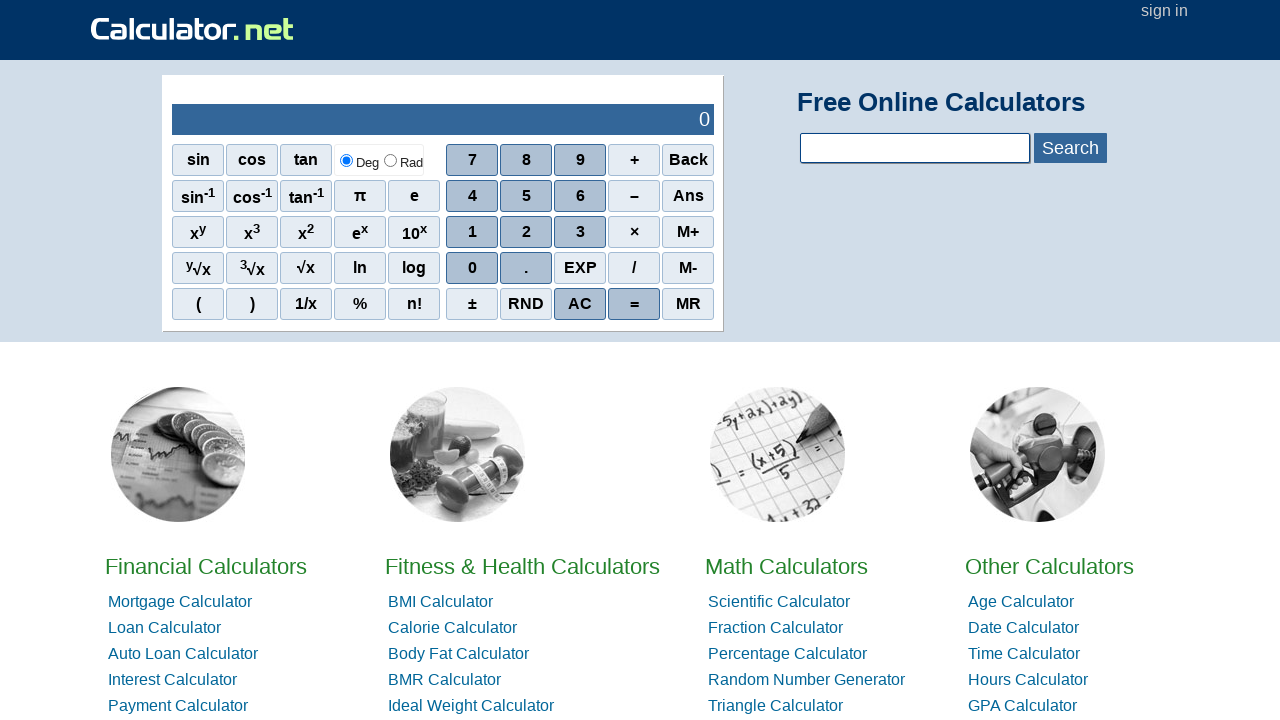

Calculator interface loaded and ready
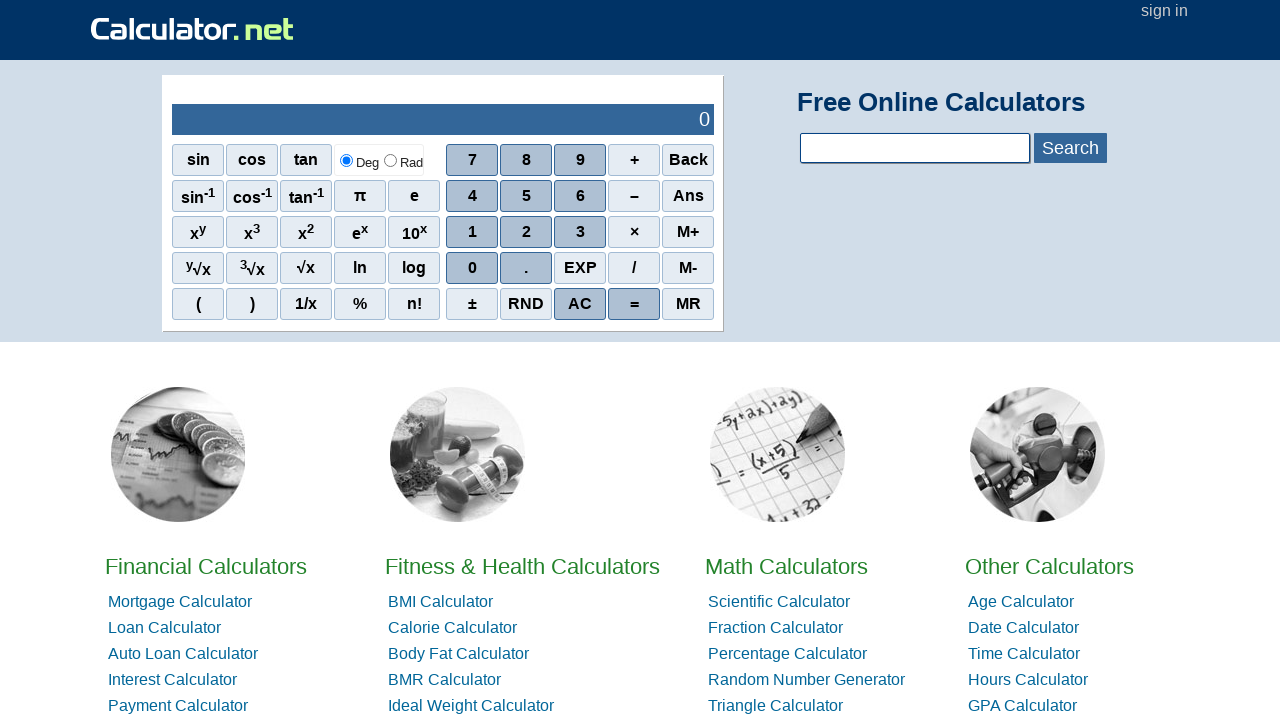

Clicked button 4 at (472, 196) on xpath=//*[@id="sciout"]/tbody/tr[2]/td[2]/div/div[2]/span[1]
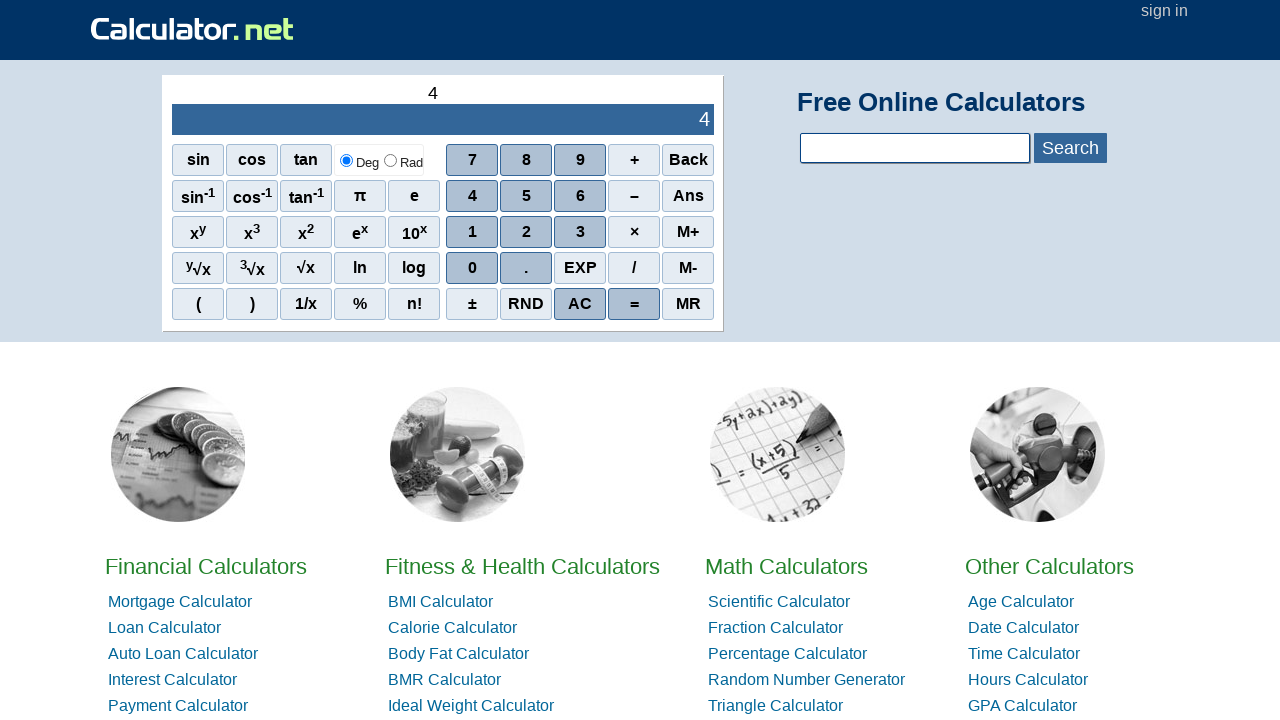

Clicked addition operator at (634, 160) on xpath=//*[@id="sciout"]/tbody/tr[2]/td[2]/div/div[1]/span[4]
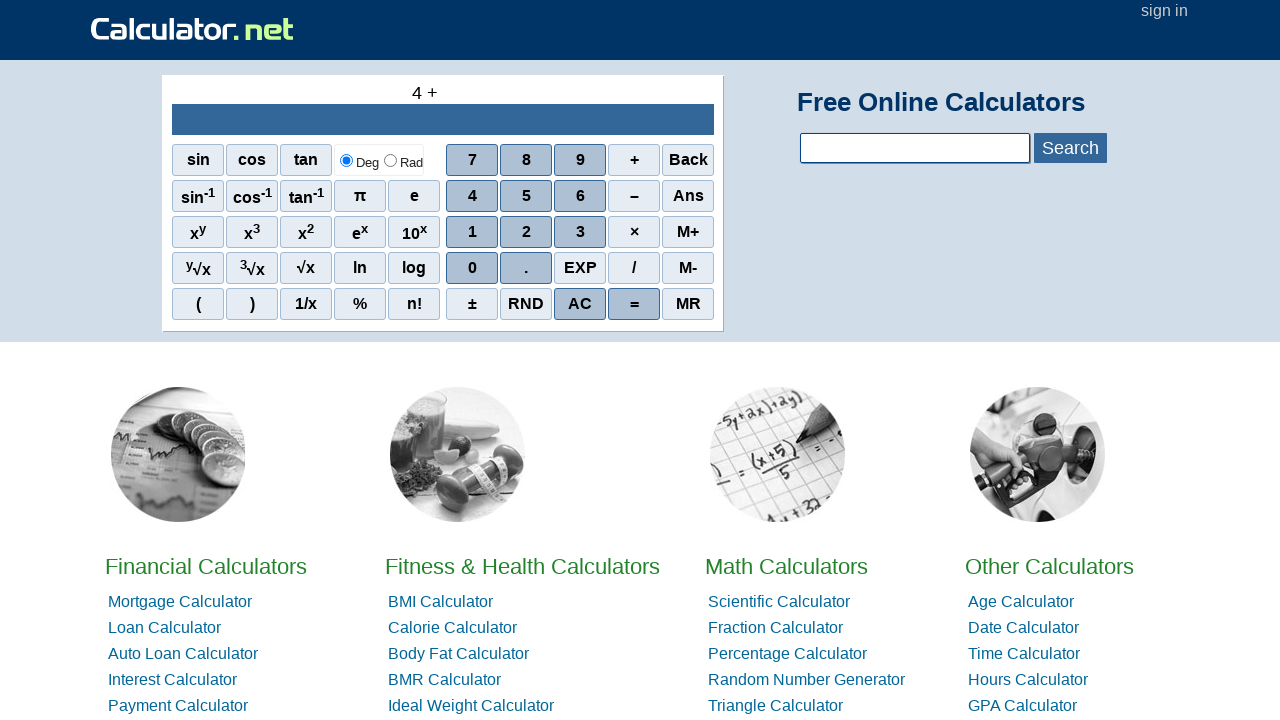

Clicked button 5 at (526, 196) on xpath=//*[@id="sciout"]/tbody/tr[2]/td[2]/div/div[2]/span[2]
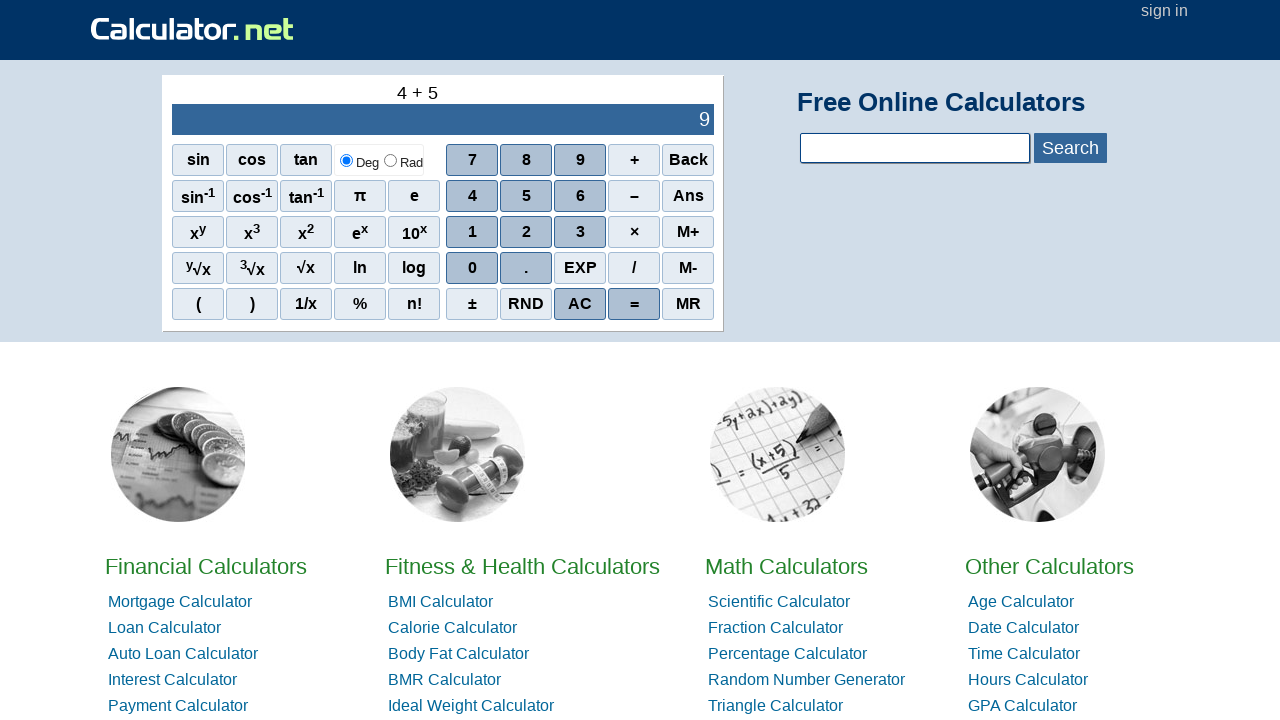

Clicked equals button, result: 9 at (634, 304) on xpath=//*[@id="sciout"]/tbody/tr[2]/td[2]/div/div[5]/span[4]
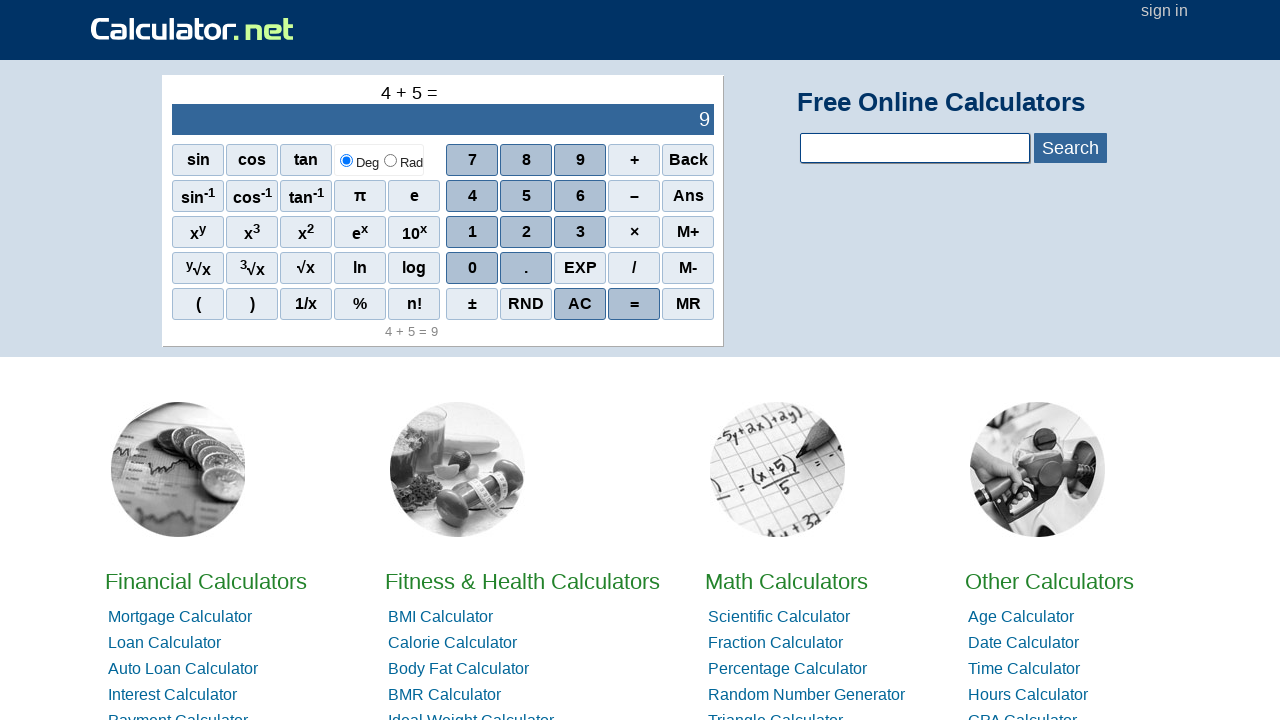

Cleared calculator for next operation at (688, 160) on xpath=//*[@id="sciout"]/tbody/tr[2]/td[2]/div/div[1]/span[5]
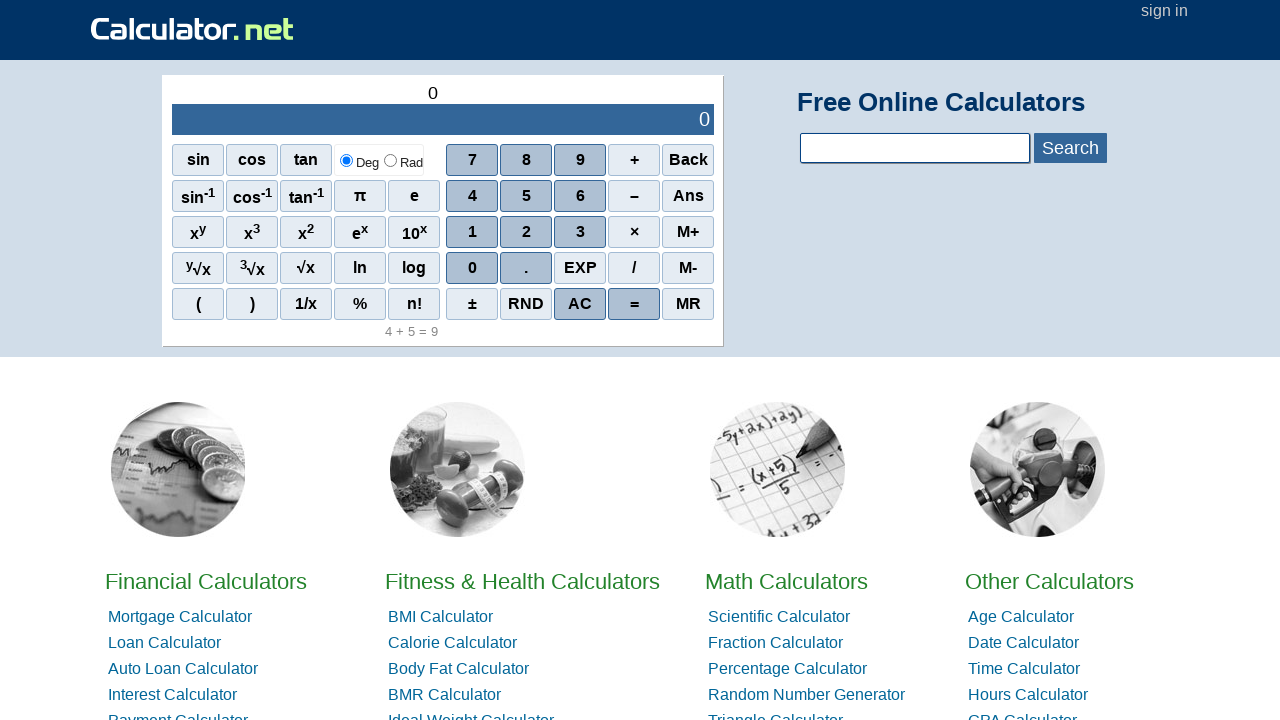

Clicked button 9 at (580, 160) on xpath=//*[@id="sciout"]/tbody/tr[2]/td[2]/div/div[1]/span[3]
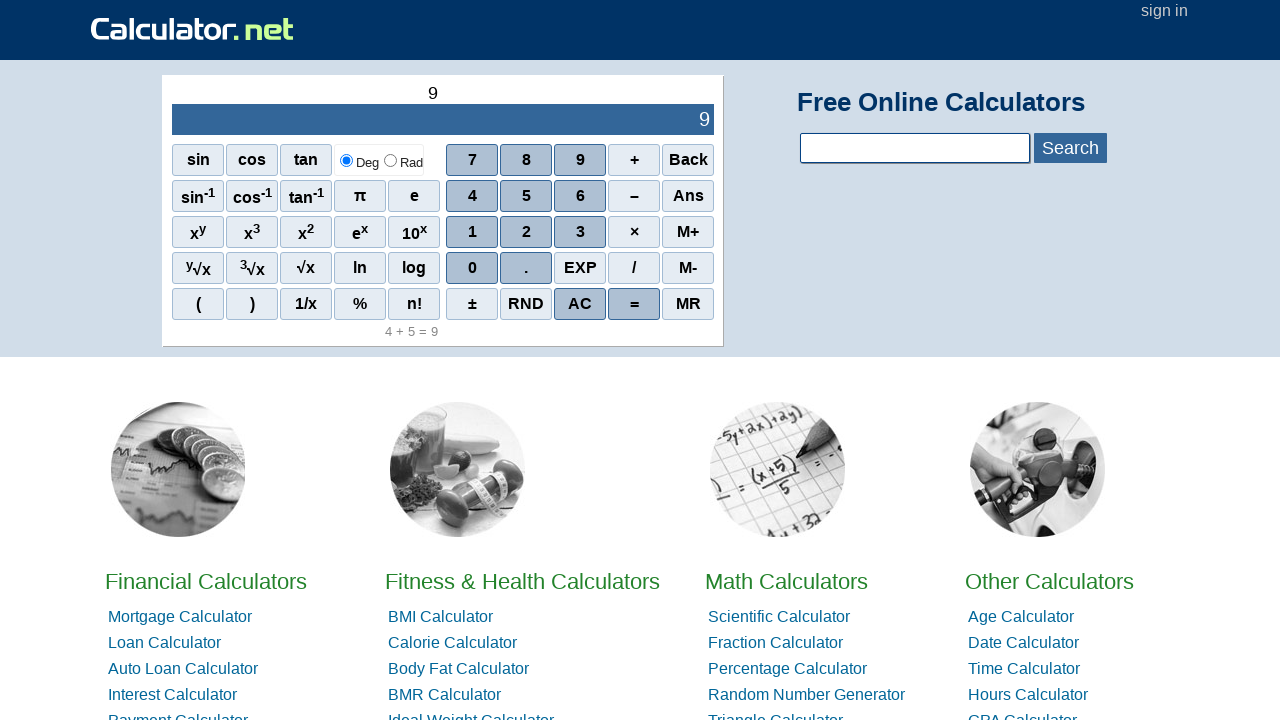

Clicked subtraction operator at (634, 196) on xpath=//*[@id="sciout"]/tbody/tr[2]/td[2]/div/div[2]/span[4]
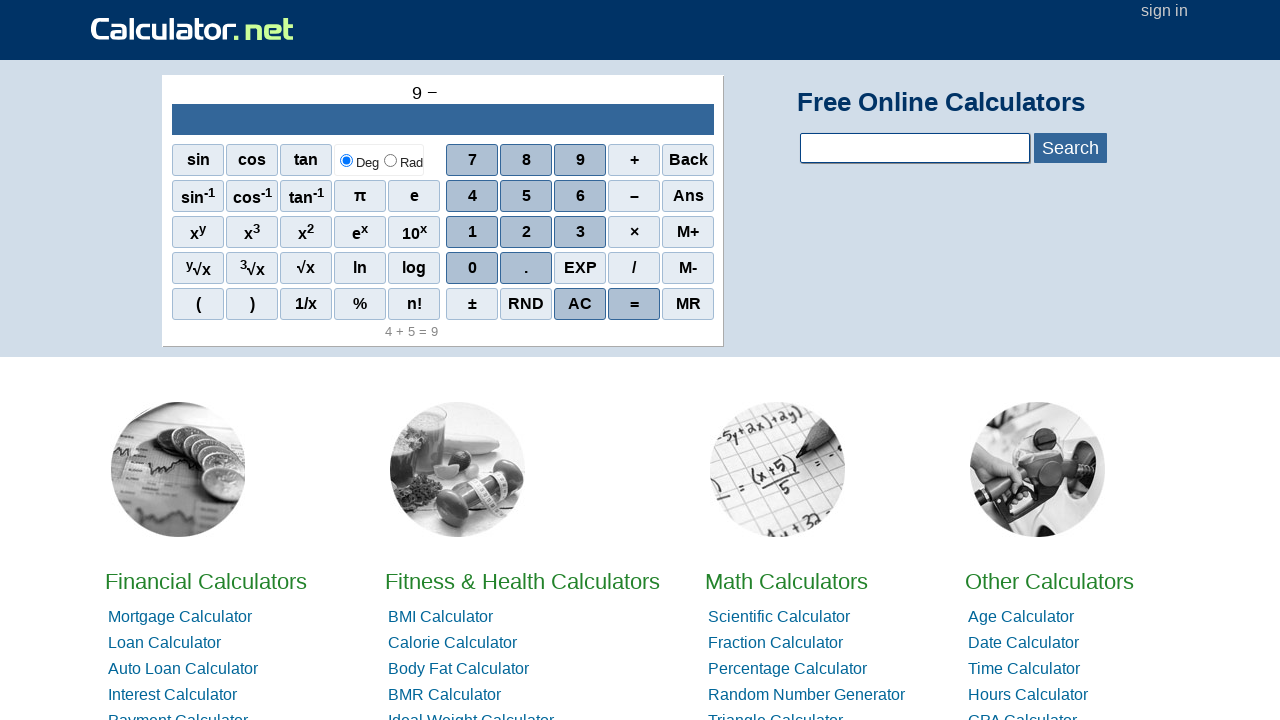

Clicked button 2 at (526, 232) on xpath=//*[@id="sciout"]/tbody/tr[2]/td[2]/div/div[3]/span[2]
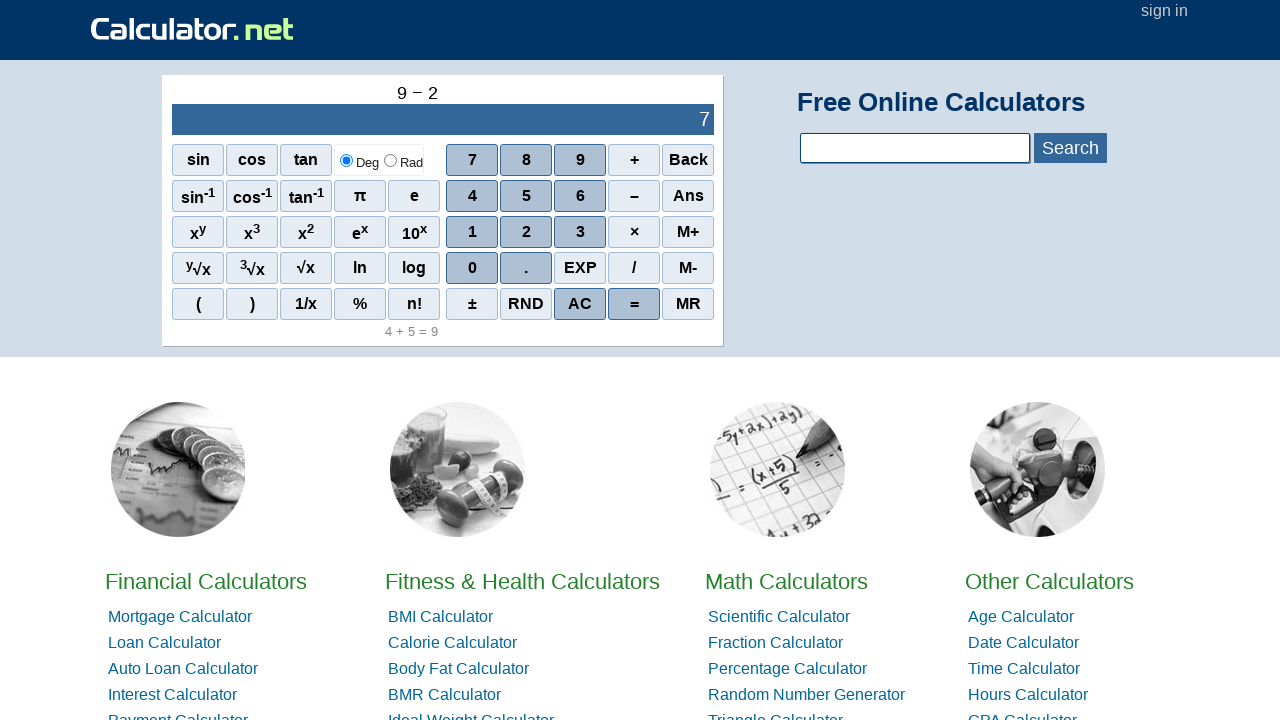

Clicked equals button, result: 7 at (634, 304) on xpath=//*[@id="sciout"]/tbody/tr[2]/td[2]/div/div[5]/span[4]
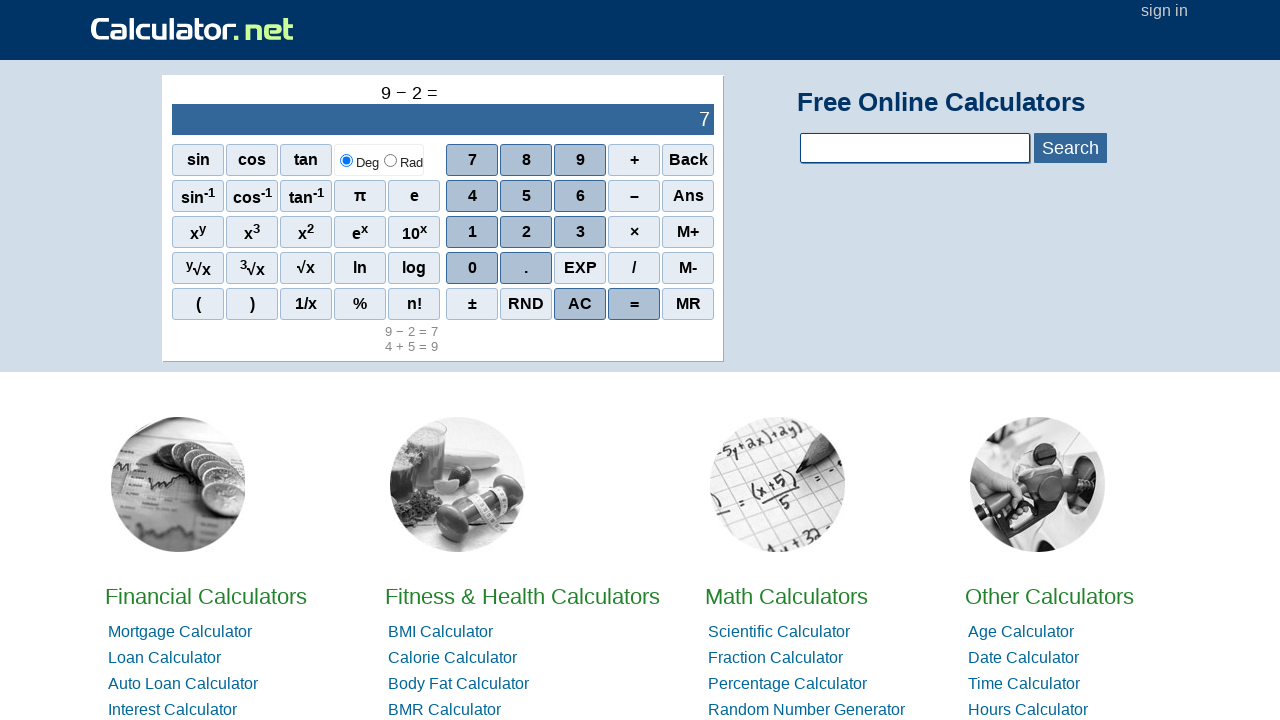

Cleared calculator for next operation at (688, 160) on xpath=//*[@id="sciout"]/tbody/tr[2]/td[2]/div/div[1]/span[5]
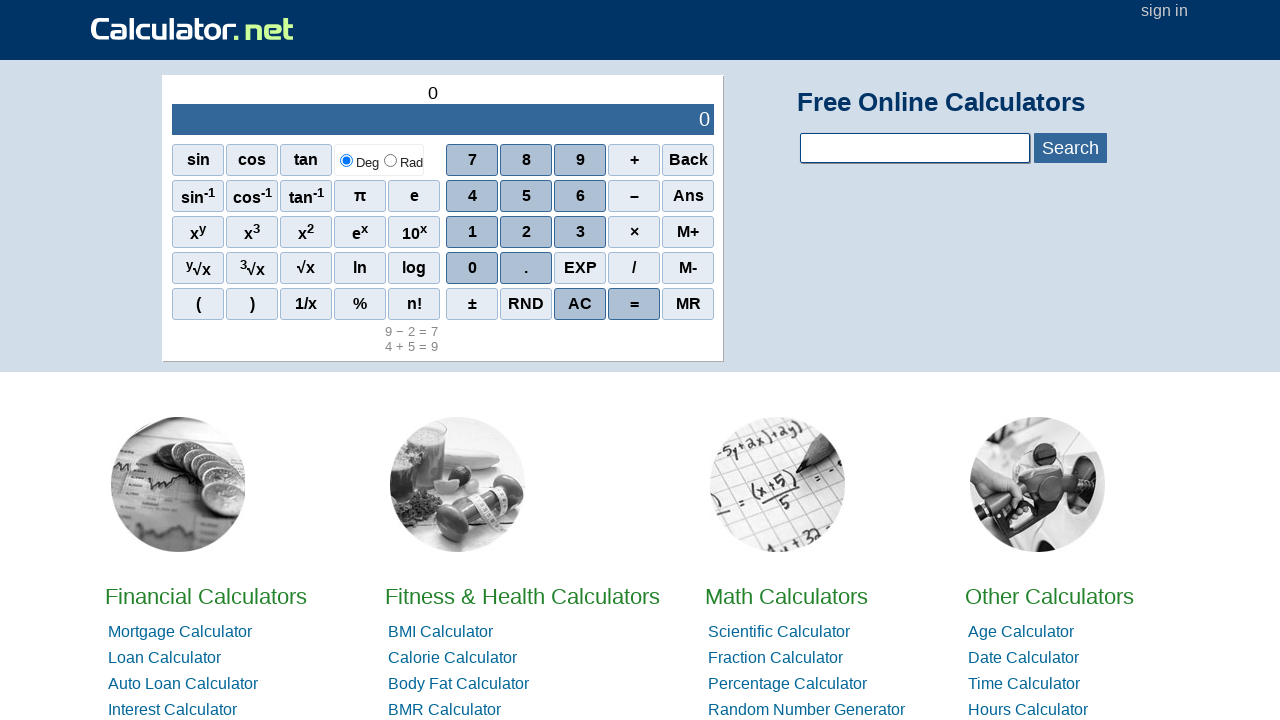

Clicked button 5 at (526, 196) on xpath=//*[@id="sciout"]/tbody/tr[2]/td[2]/div/div[2]/span[2]
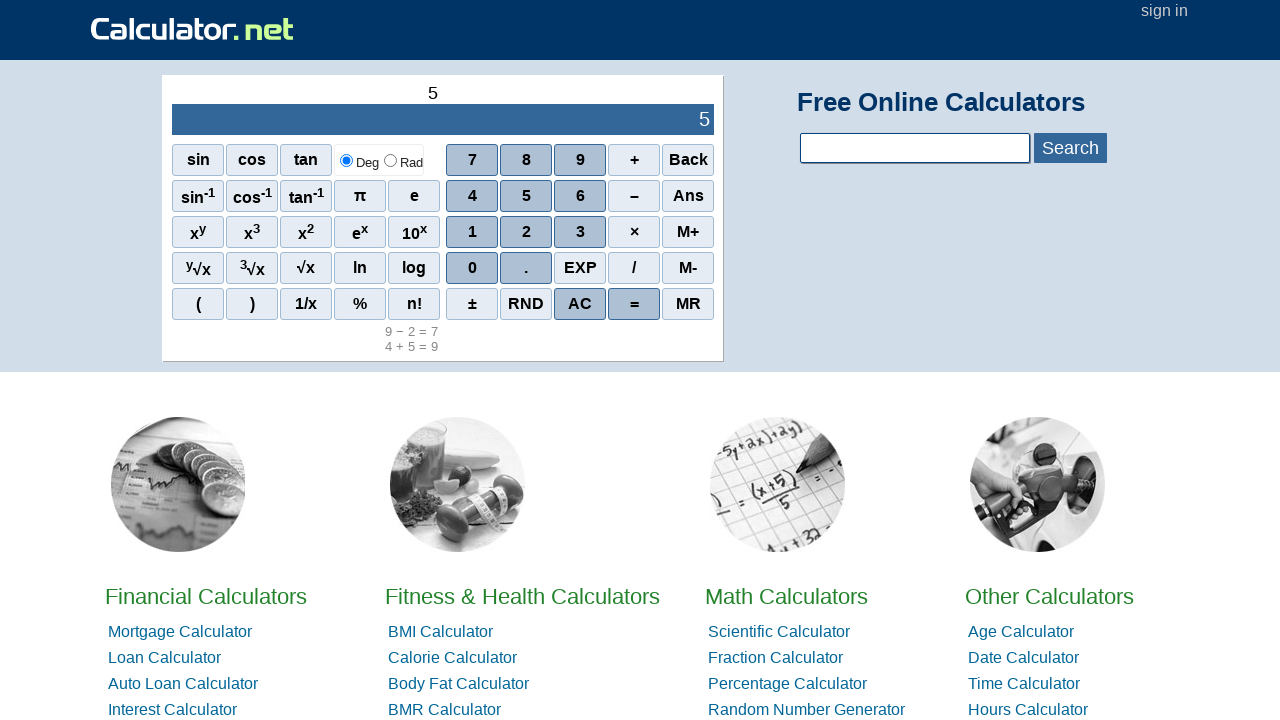

Clicked multiplication operator at (634, 232) on xpath=//*[@id="sciout"]/tbody/tr[2]/td[2]/div/div[3]/span[4]
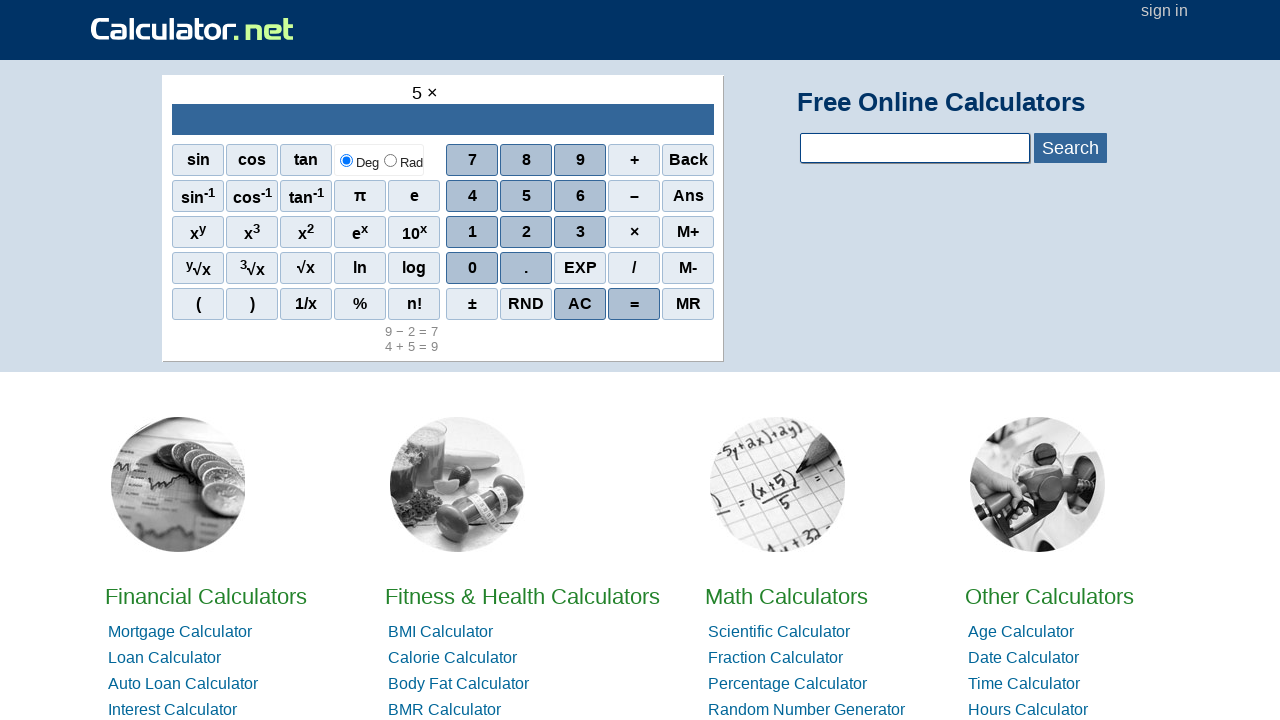

Clicked button 2 at (526, 232) on xpath=//*[@id="sciout"]/tbody/tr[2]/td[2]/div/div[3]/span[2]
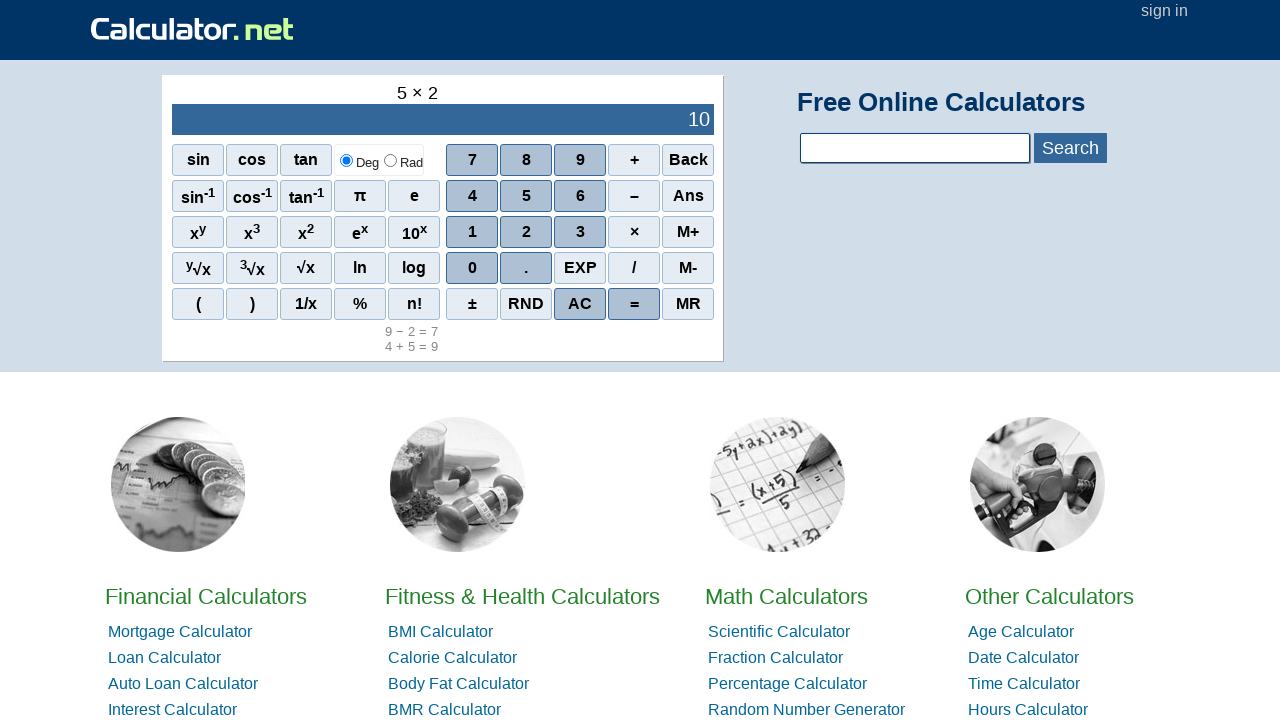

Clicked equals button, result: 10 at (634, 304) on xpath=//*[@id="sciout"]/tbody/tr[2]/td[2]/div/div[5]/span[4]
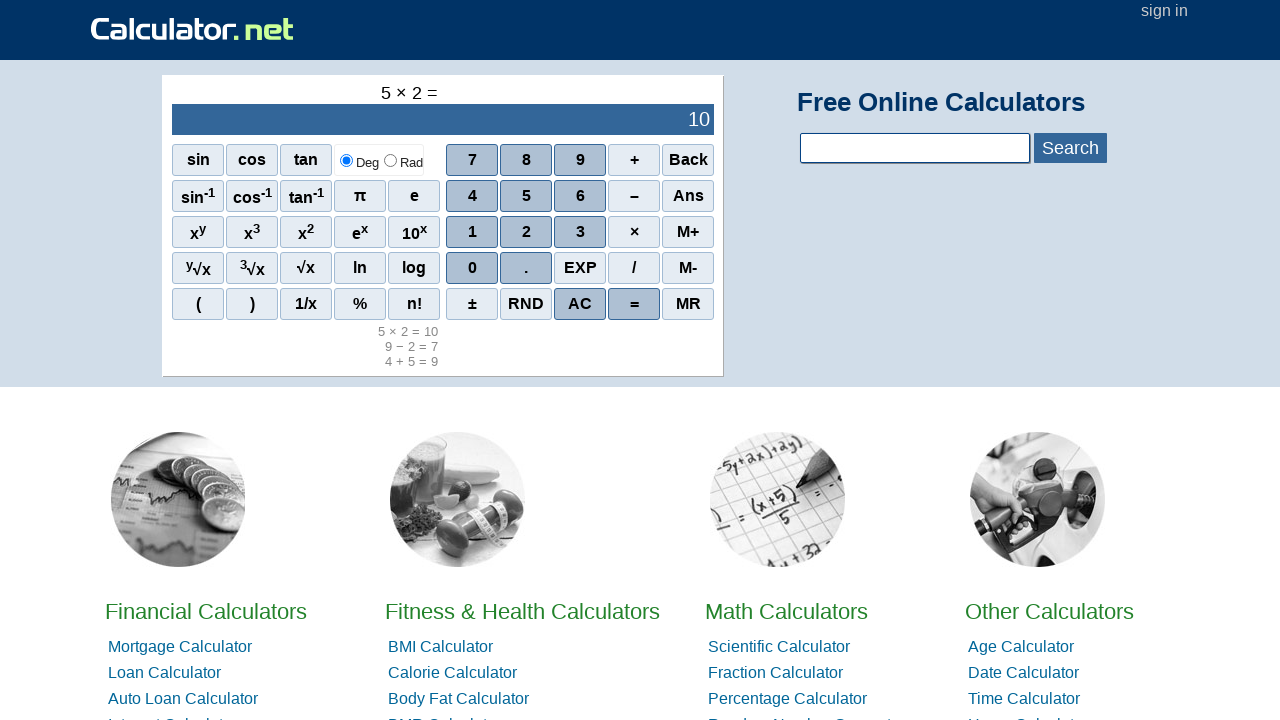

Cleared calculator for next operation at (688, 160) on xpath=//*[@id="sciout"]/tbody/tr[2]/td[2]/div/div[1]/span[5]
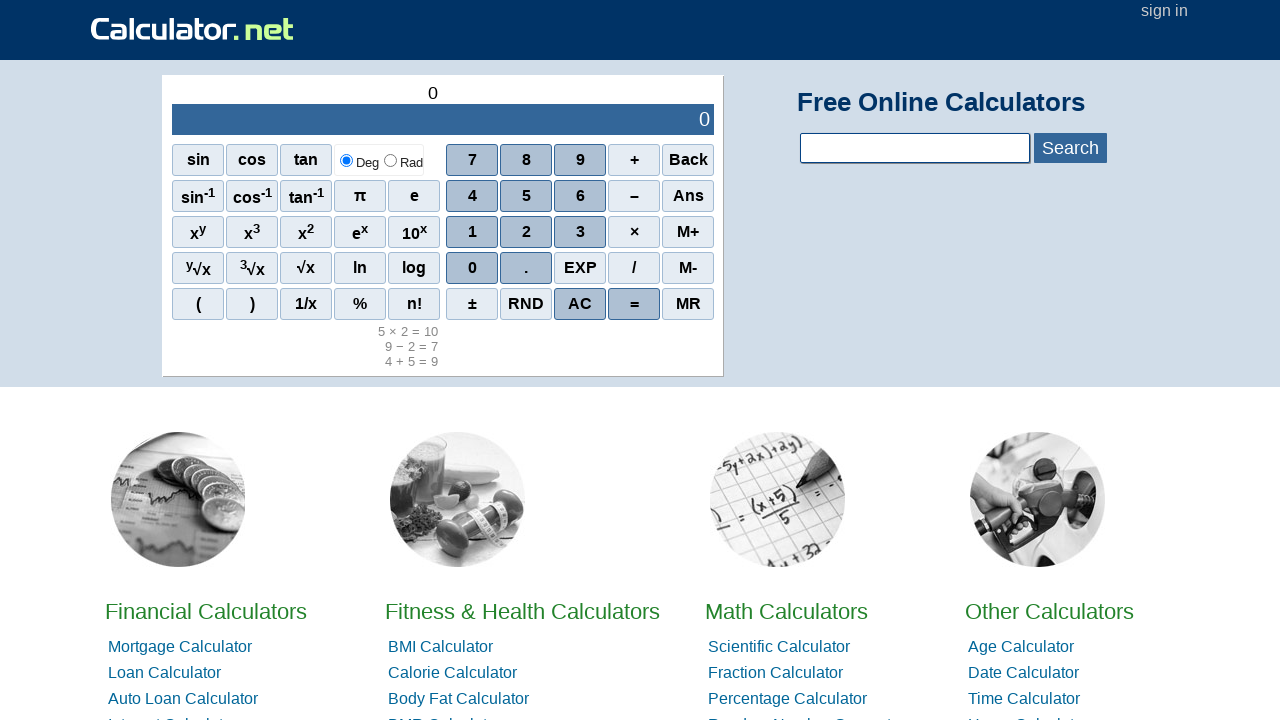

Clicked button 9 at (580, 160) on xpath=//*[@id="sciout"]/tbody/tr[2]/td[2]/div/div[1]/span[3]
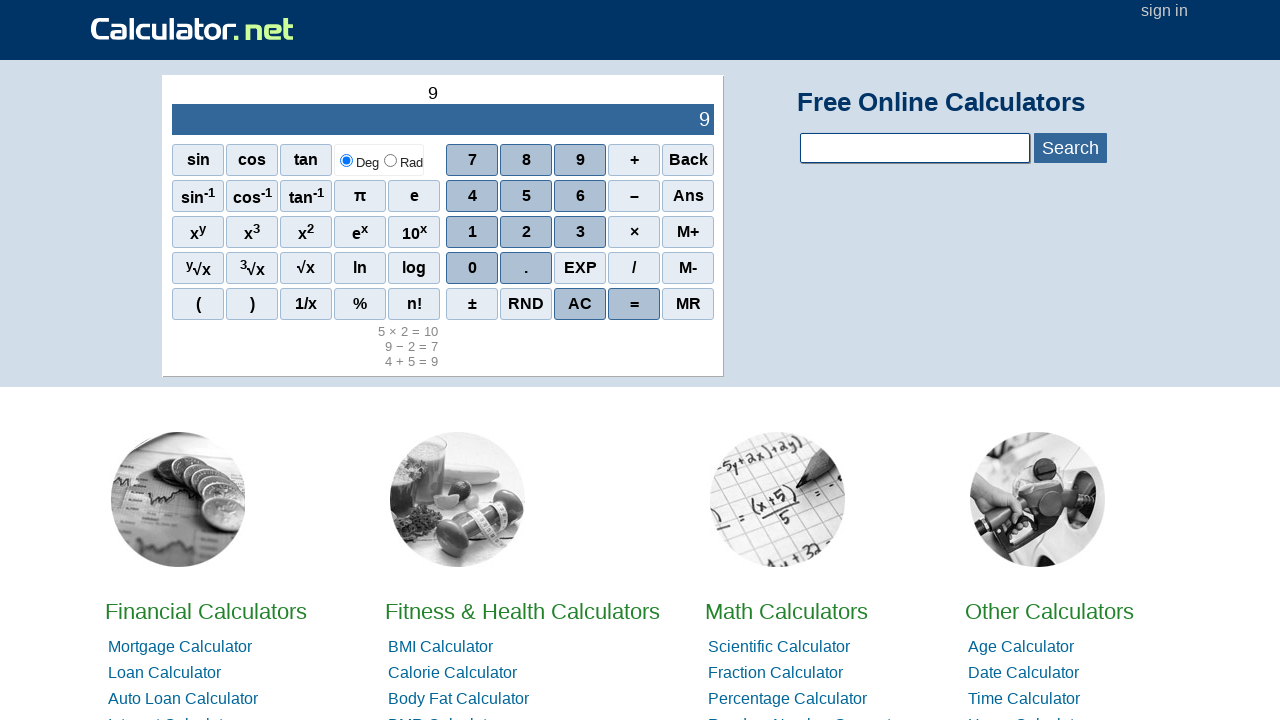

Clicked division operator at (634, 268) on xpath=//*[@id="sciout"]/tbody/tr[2]/td[2]/div/div[4]/span[4]
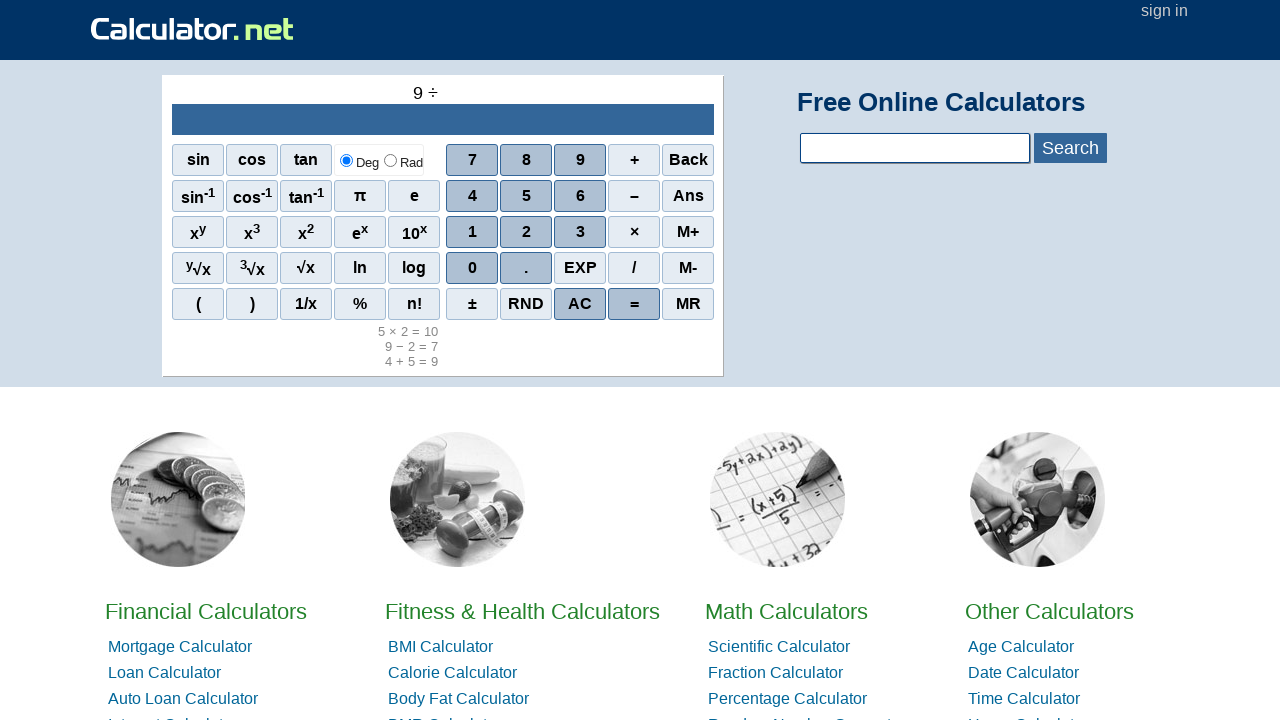

Clicked button 3 at (580, 232) on xpath=//*[@id="sciout"]/tbody/tr[2]/td[2]/div/div[3]/span[3]
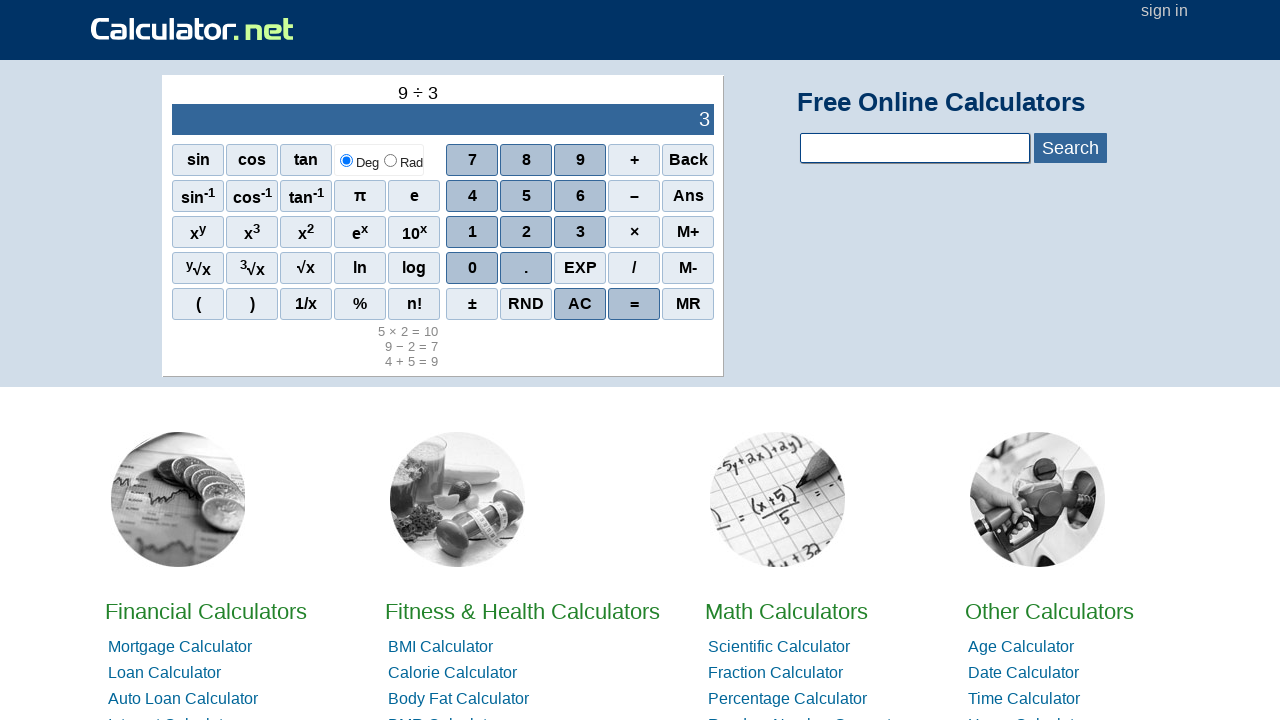

Clicked equals button, result: 3 at (634, 304) on xpath=//*[@id="sciout"]/tbody/tr[2]/td[2]/div/div[5]/span[4]
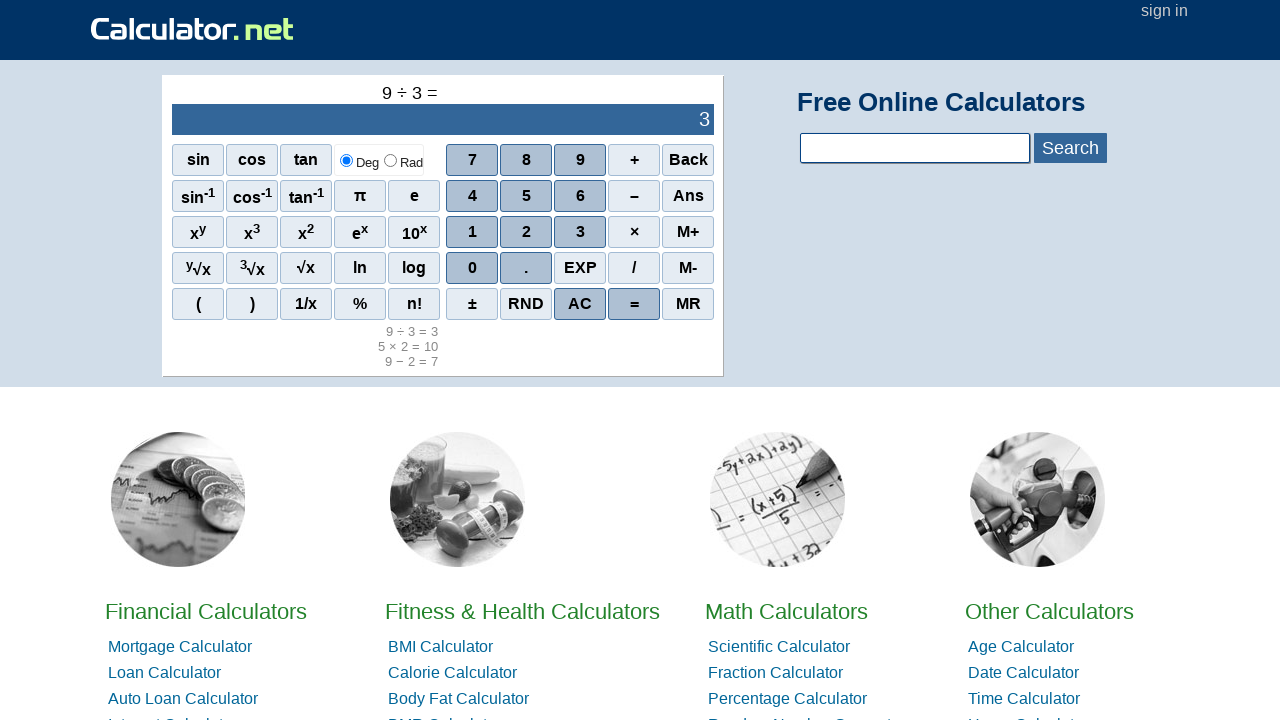

Cleared calculator after final operation at (688, 160) on xpath=//*[@id="sciout"]/tbody/tr[2]/td[2]/div/div[1]/span[5]
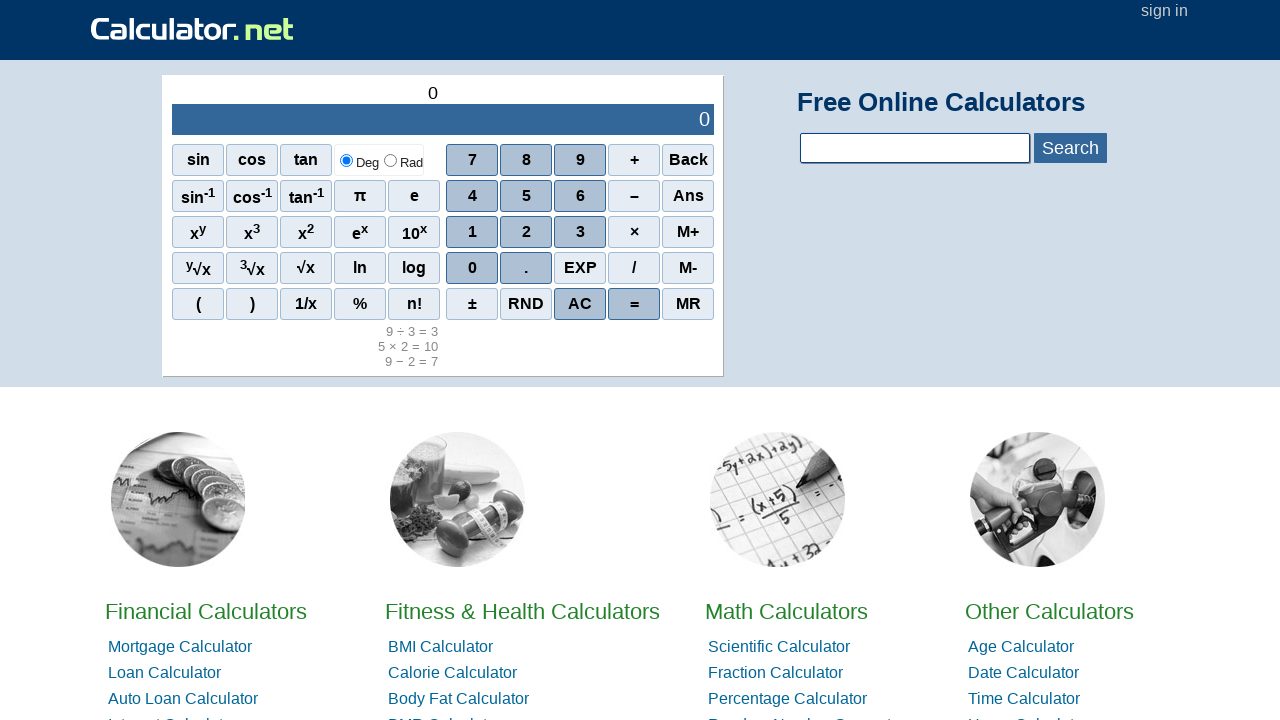

Calculator history loaded and verified
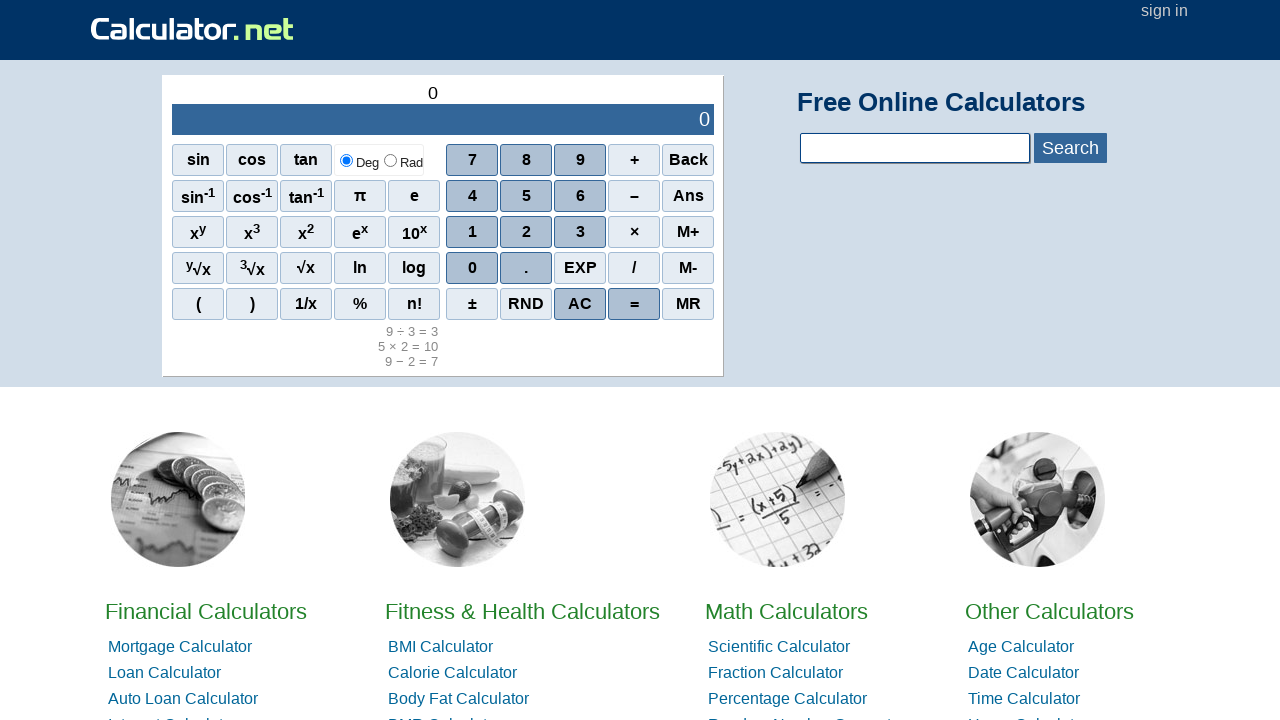

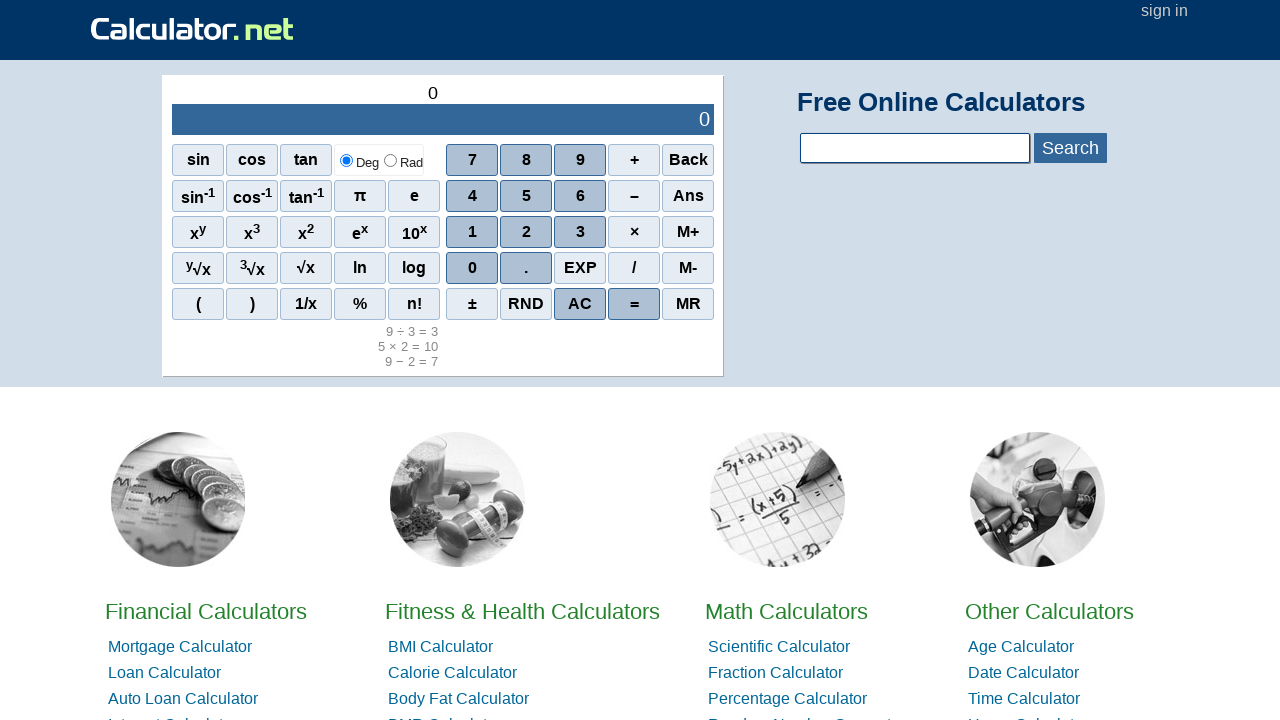